Tests a mathematical calculation form by reading two numbers from the page, calculating their sum, and selecting the result from a dropdown menu

Starting URL: https://suninjuly.github.io/selects1.html

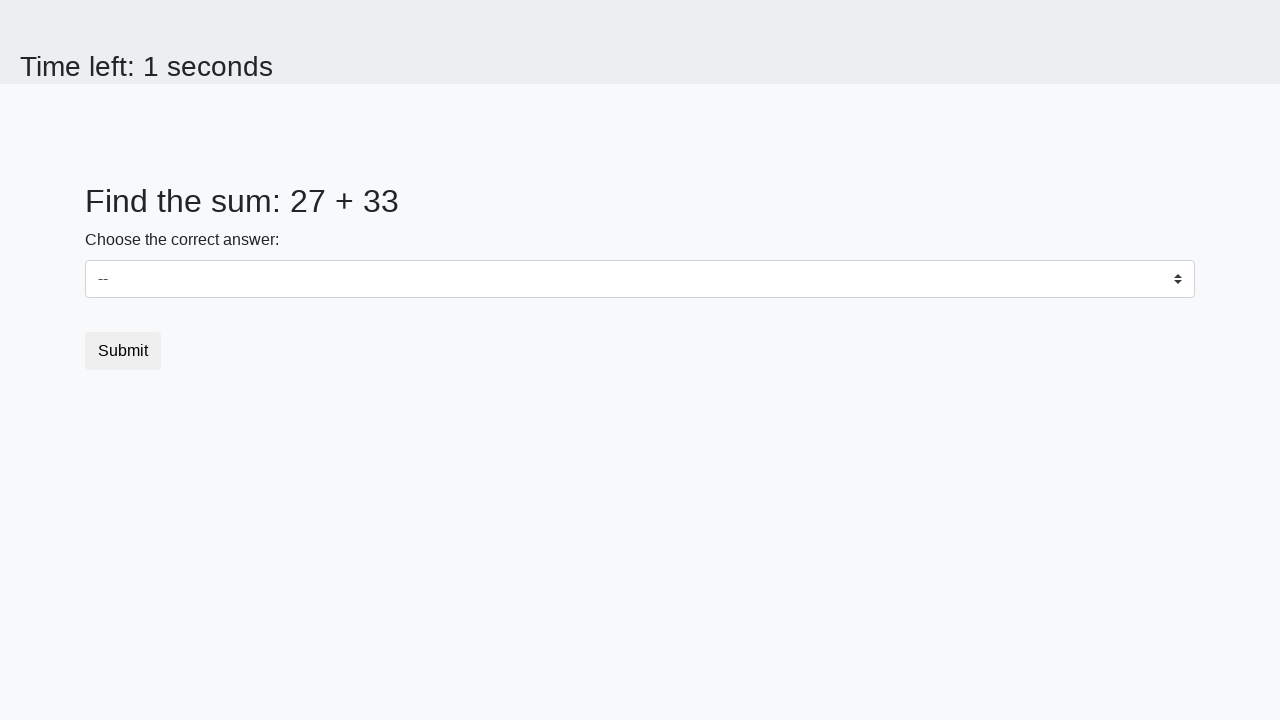

Retrieved first number from page element #num1
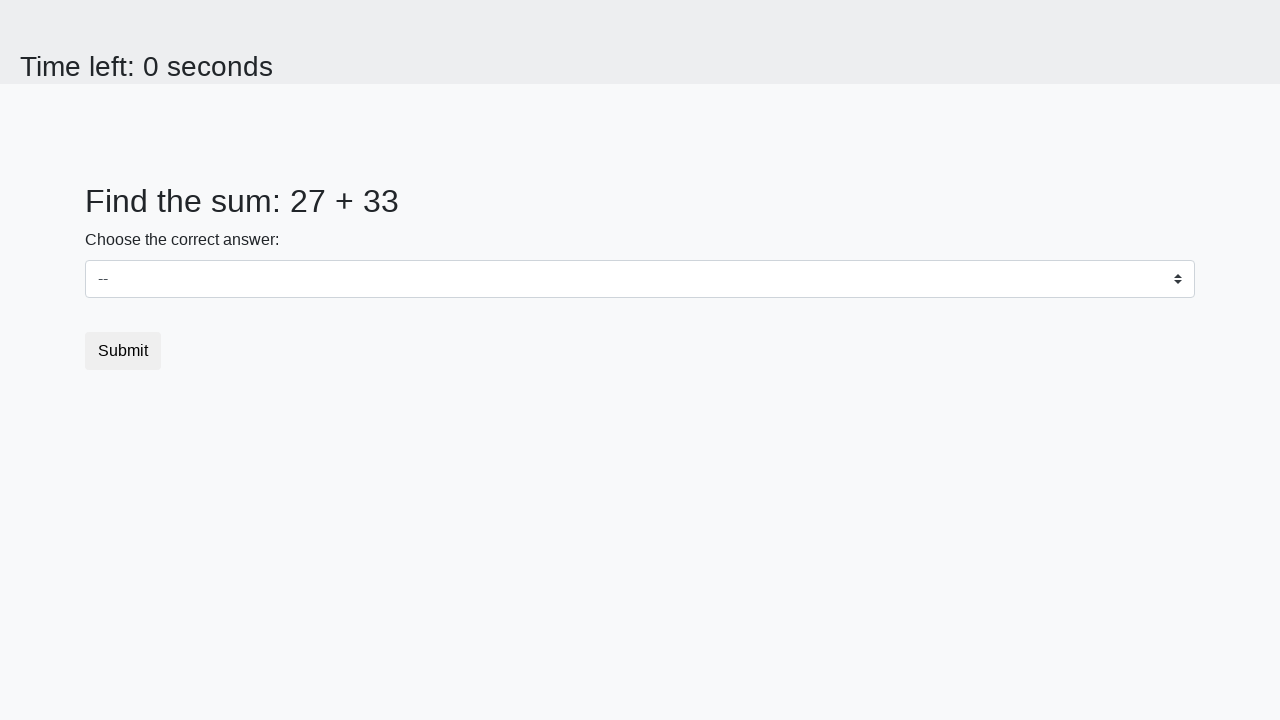

Retrieved second number from page element #num2
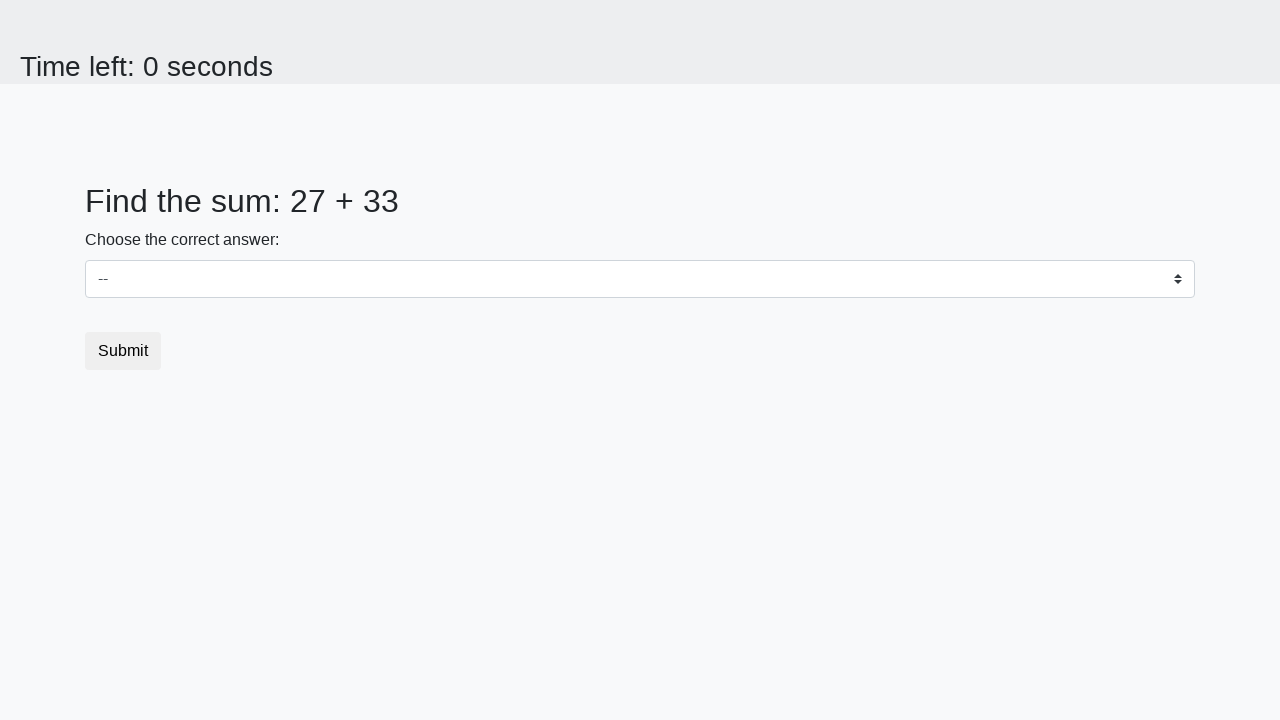

Calculated sum of 27 + 33 = 60
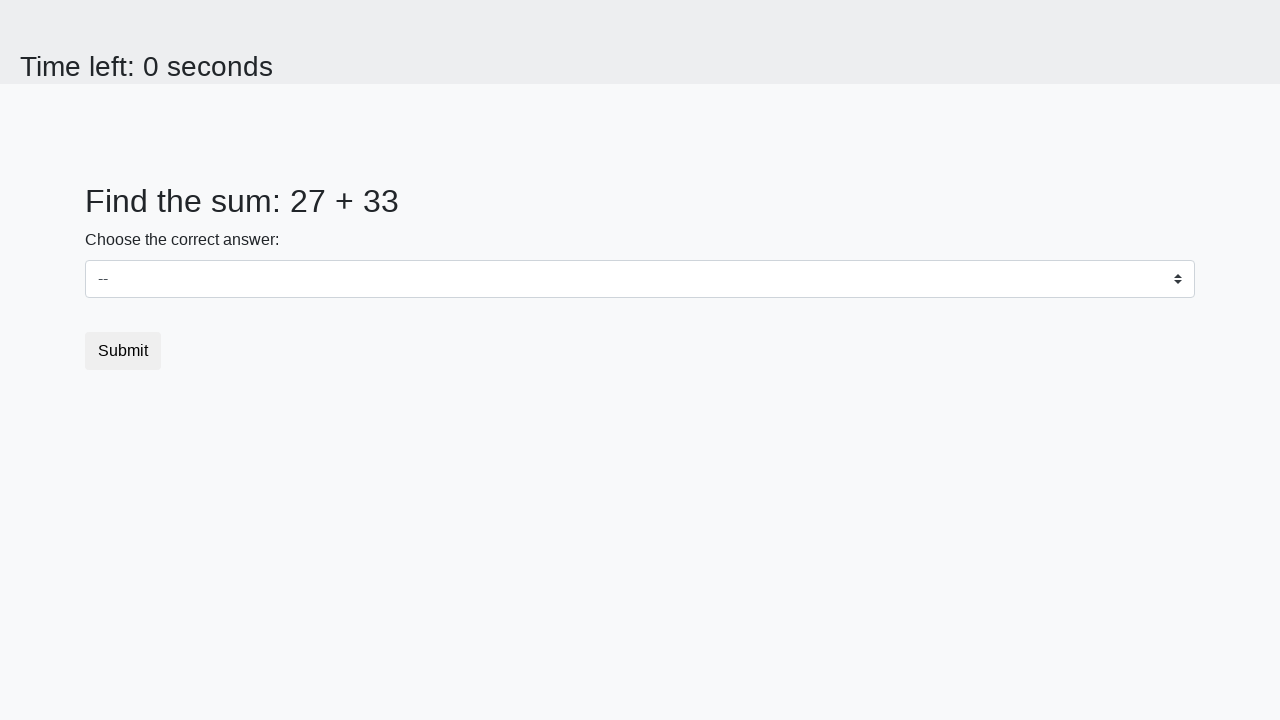

Selected calculated result '60' from dropdown menu on select
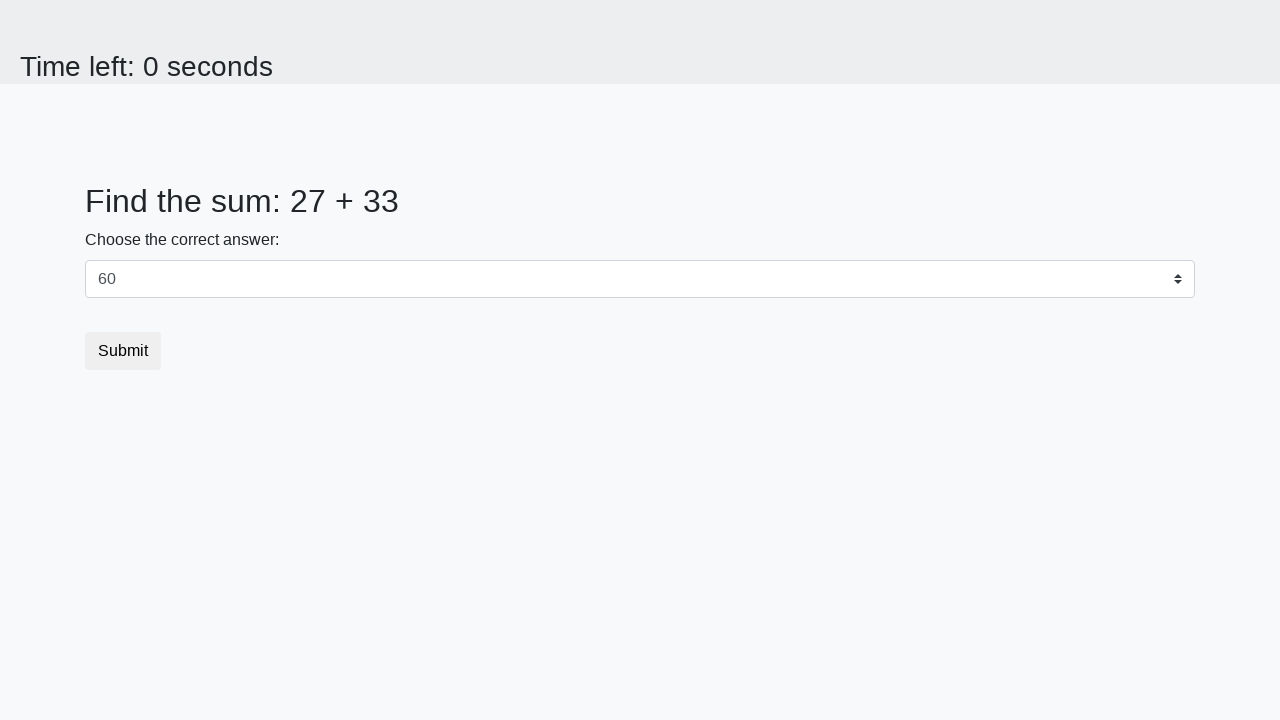

Clicked submit button to complete form at (123, 351) on .btn
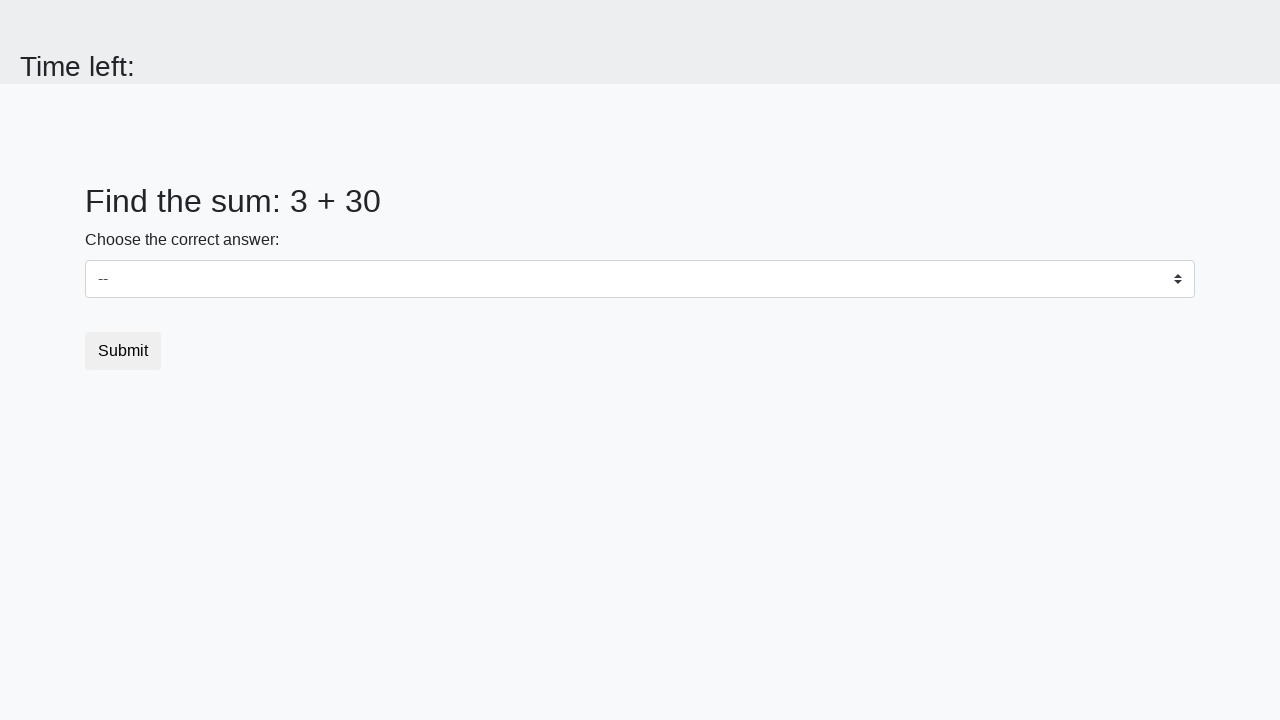

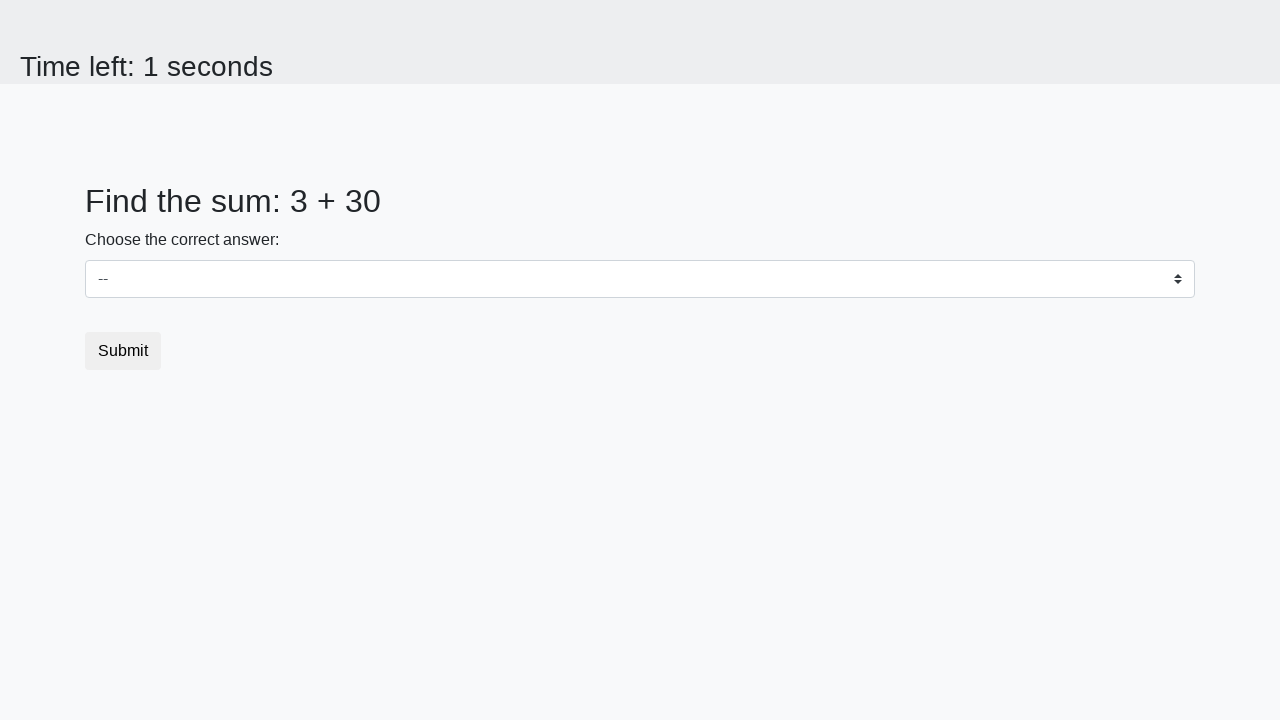